Waits for a price to reach $100, then solves a mathematical problem by calculating the logarithm of a value and submitting the answer

Starting URL: http://suninjuly.github.io/explicit_wait2.html

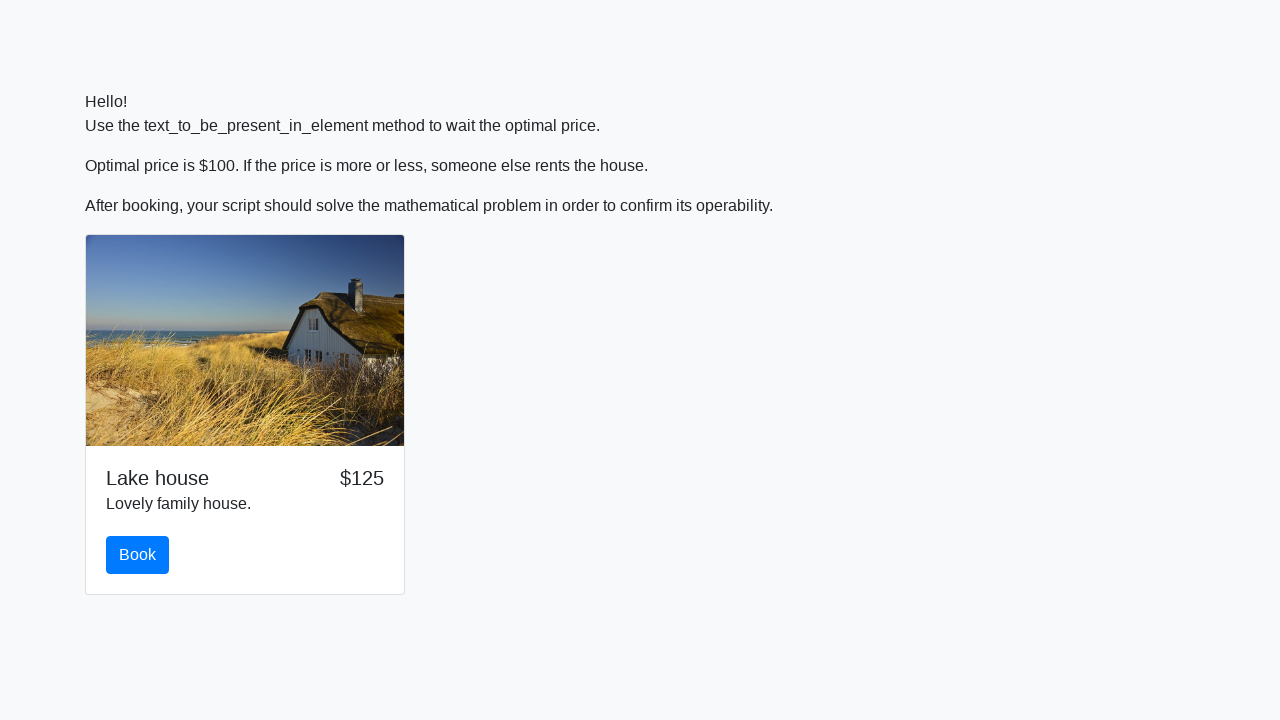

Waited for price to reach $100
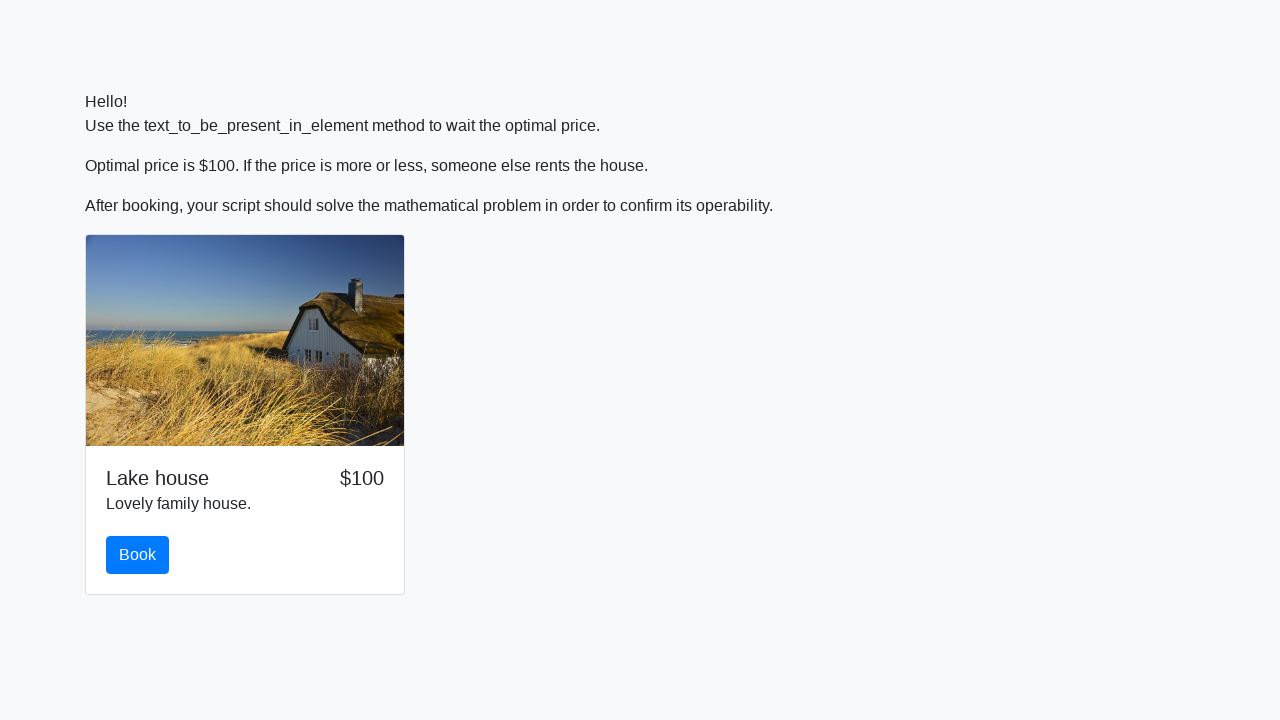

Clicked the book button at (138, 555) on button.btn
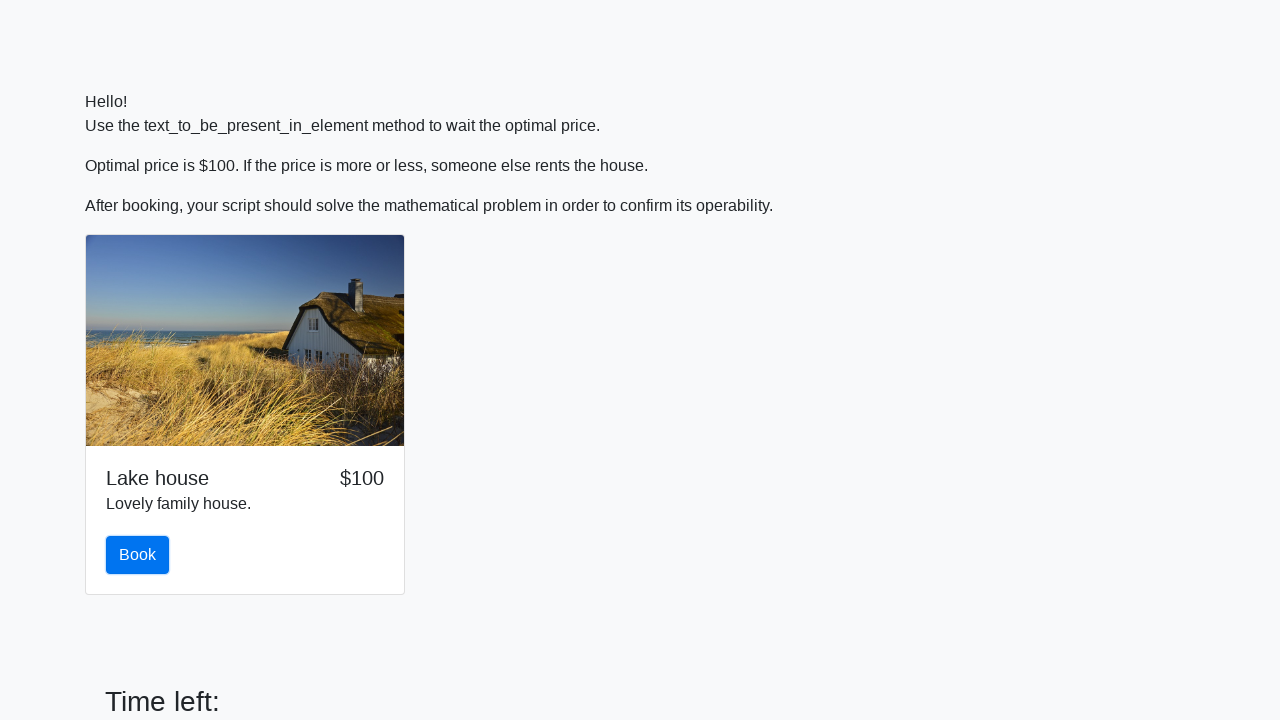

Retrieved number value from input_value element: 13
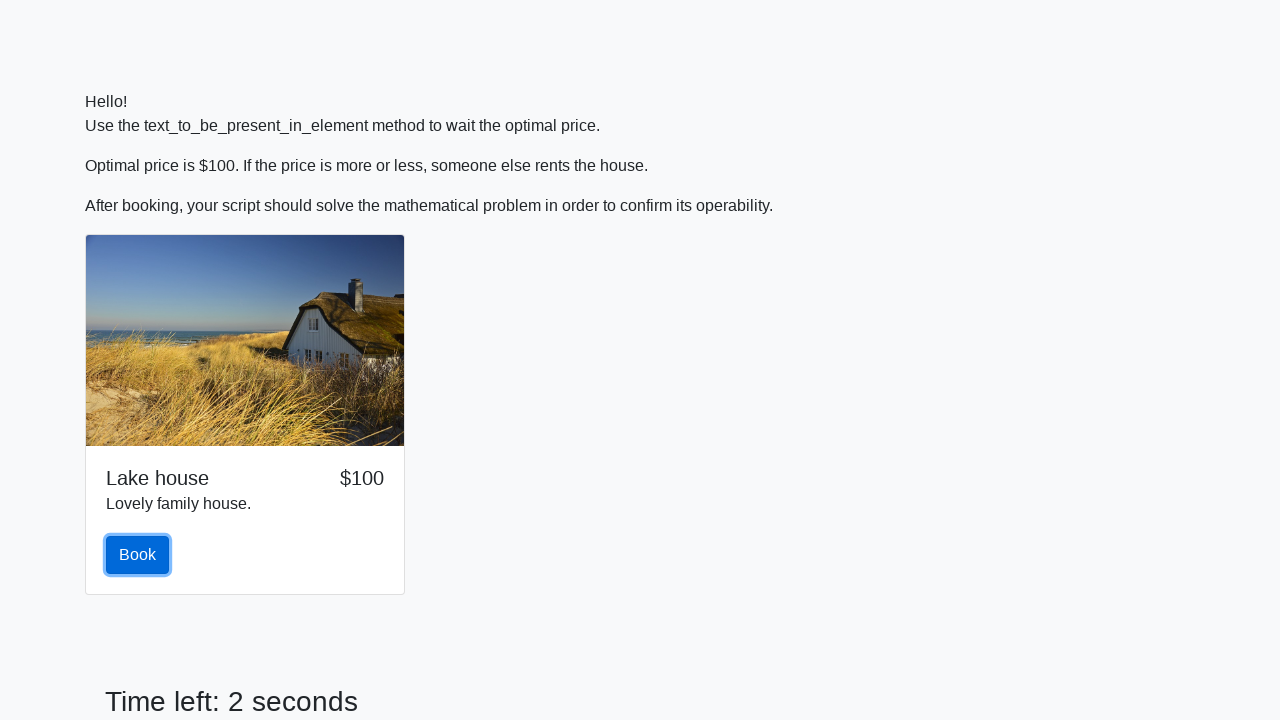

Calculated logarithm result: 1.6178037097490152
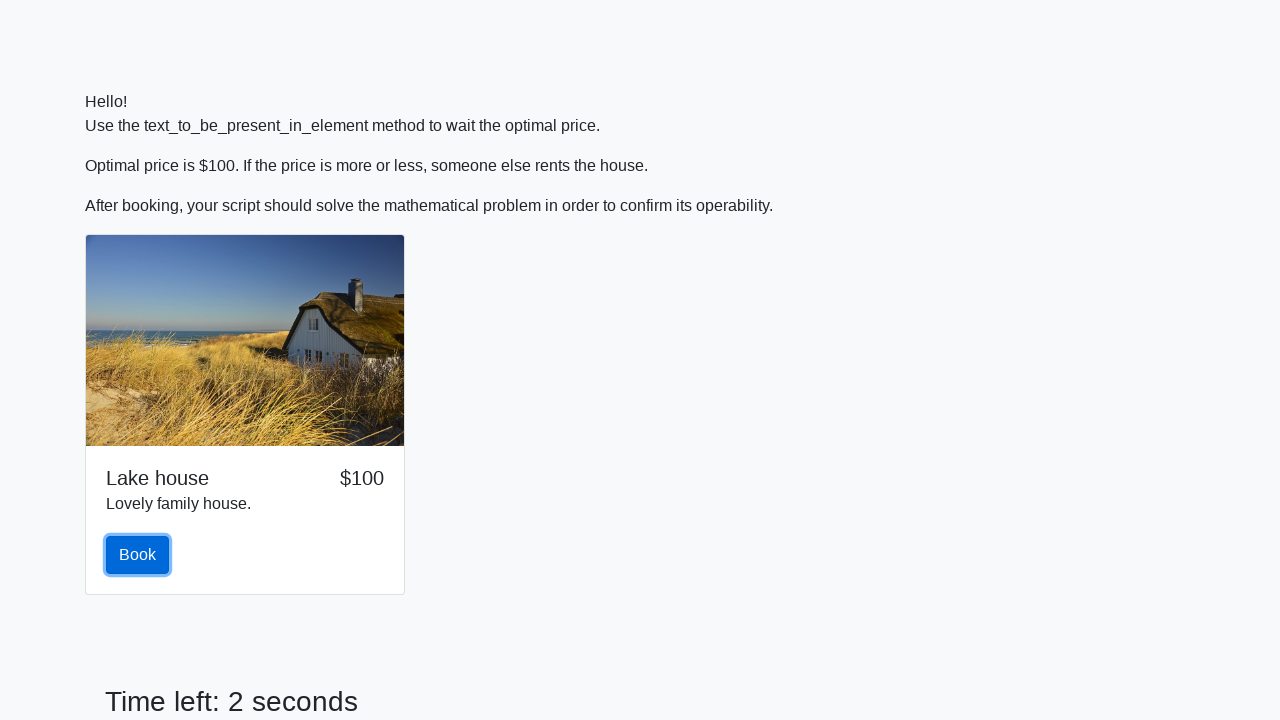

Filled answer field with calculated value: 1.6178037097490152 on #answer
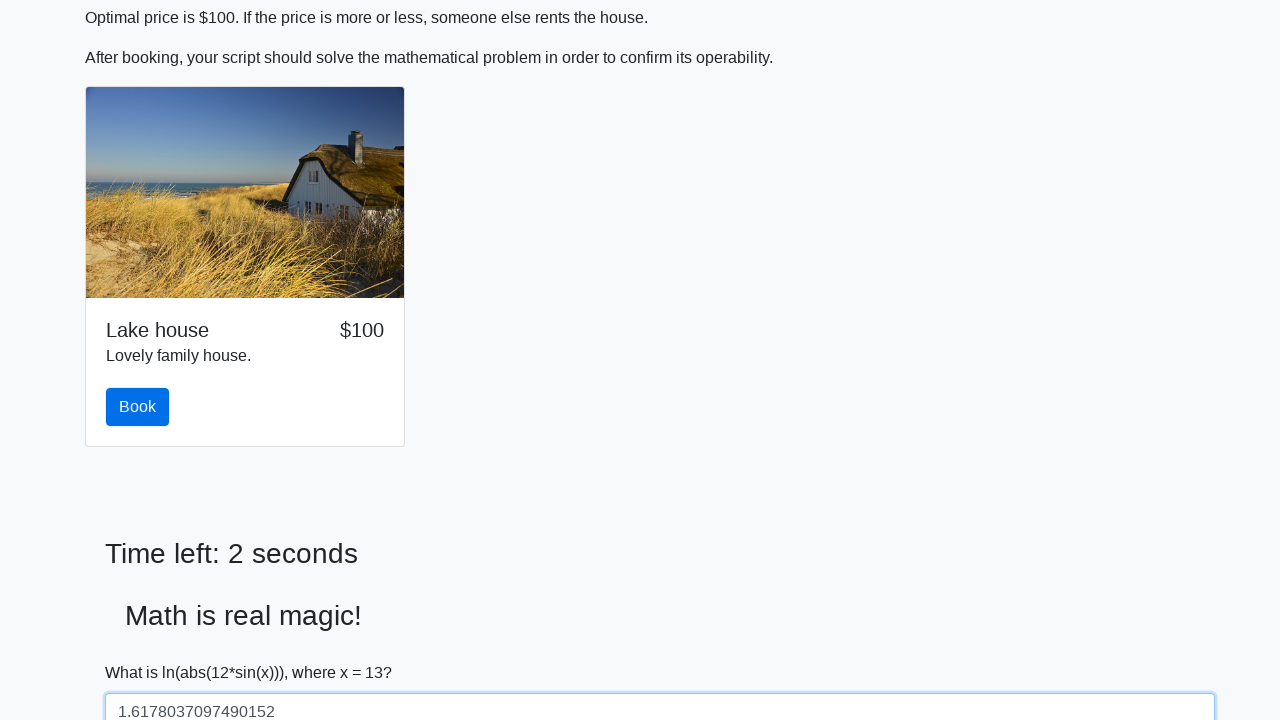

Clicked solve button to submit the answer at (143, 651) on #solve
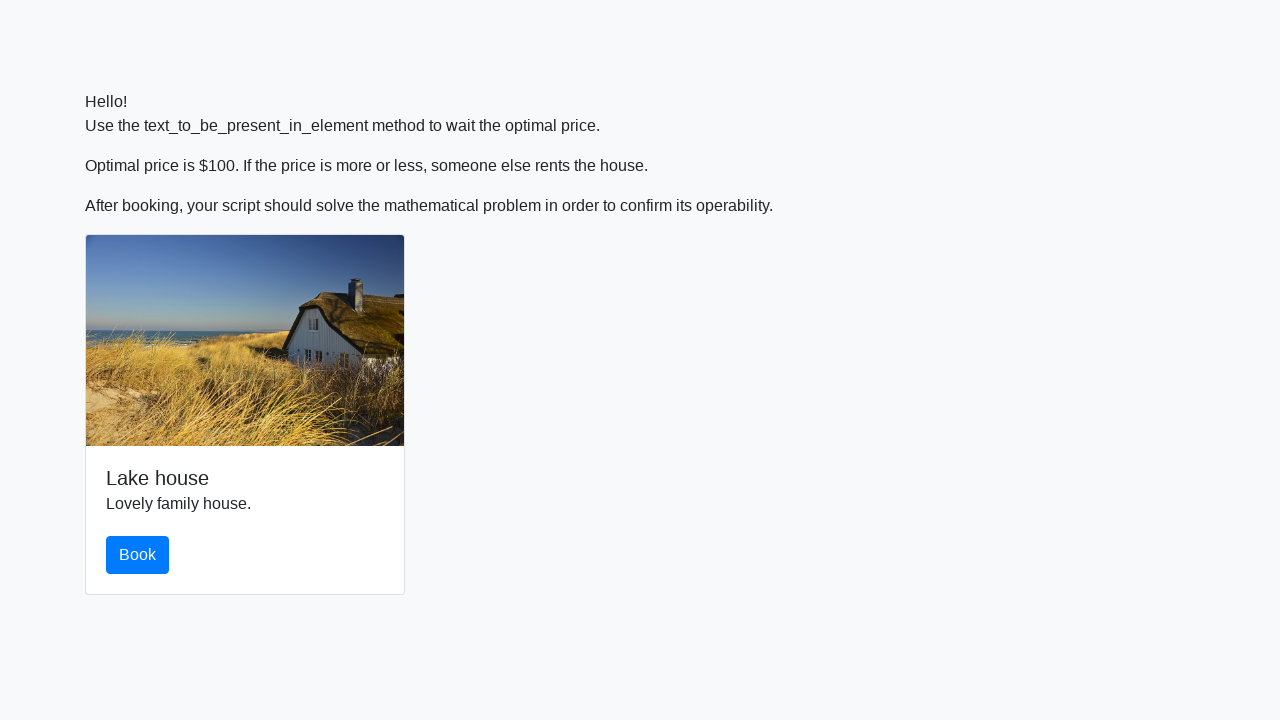

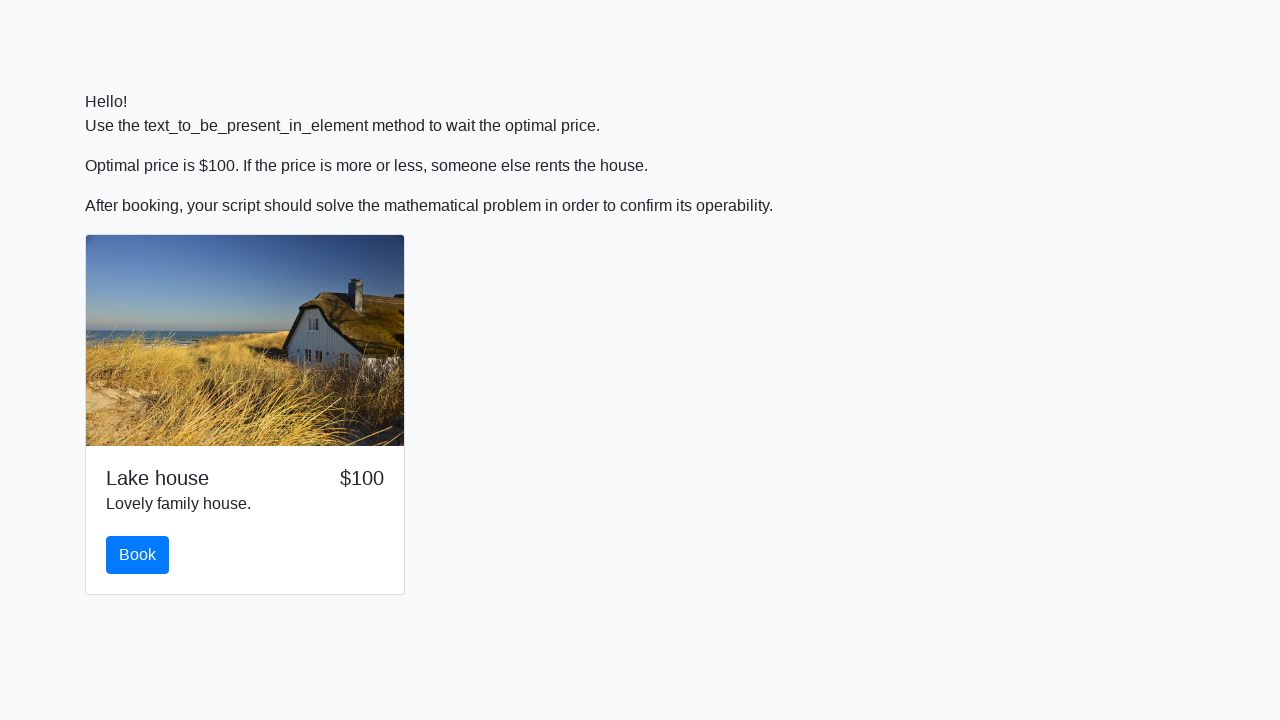